Navigates to Rahul Shetty Academy website and verifies the page loads by checking the page title and current URL.

Starting URL: https://rahulshettyacademy.com

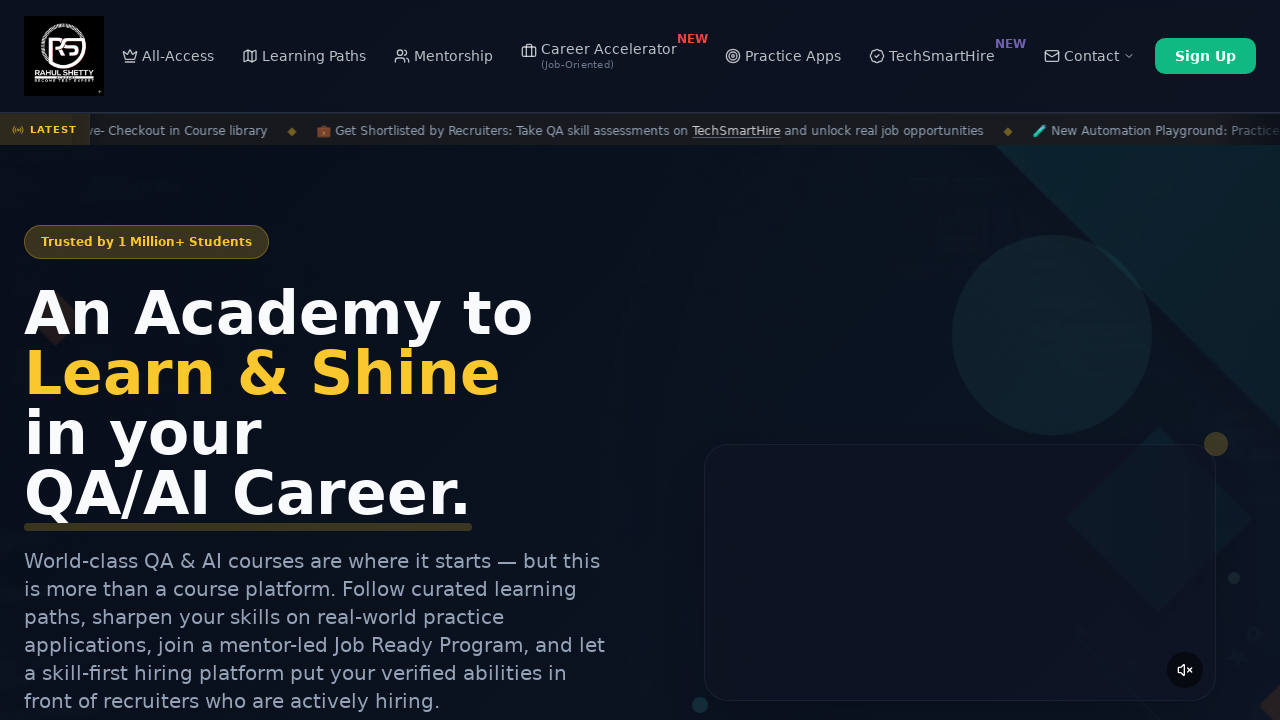

Page loaded with domcontentloaded state
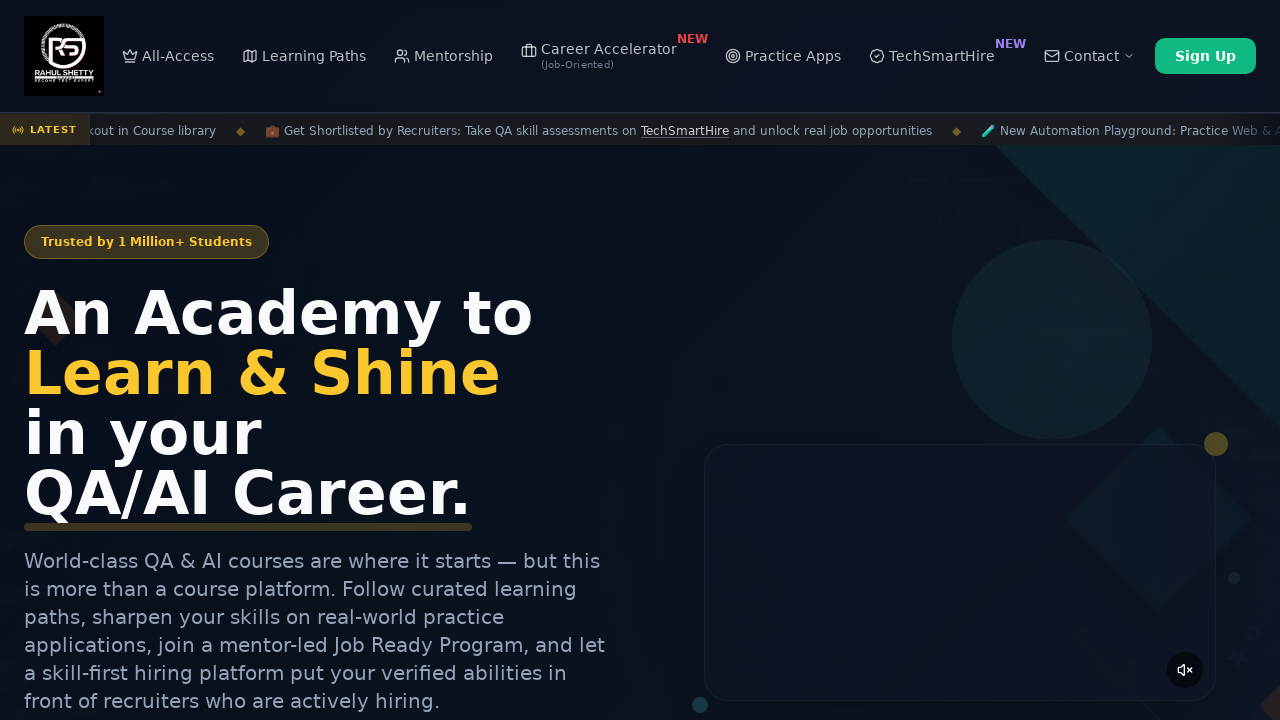

Retrieved page title: 'Rahul Shetty Academy | QA Automation, Playwright, AI Testing & Online Training'
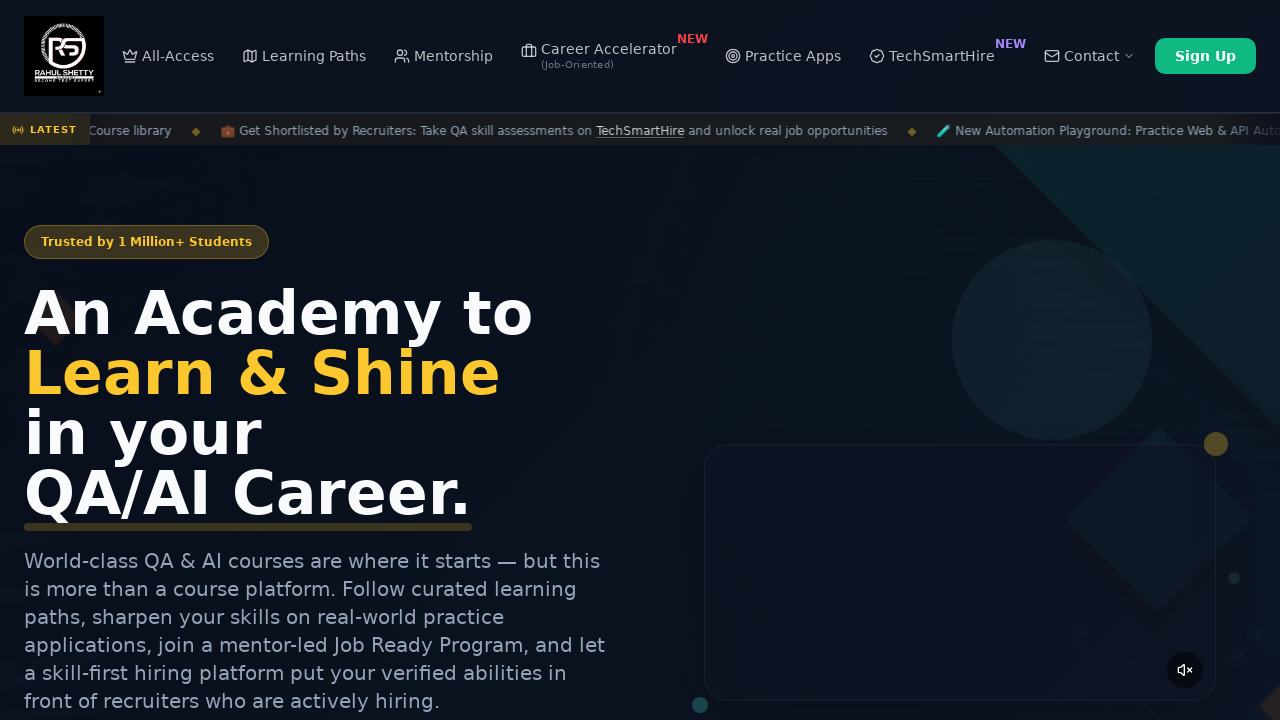

Verified page title is not empty
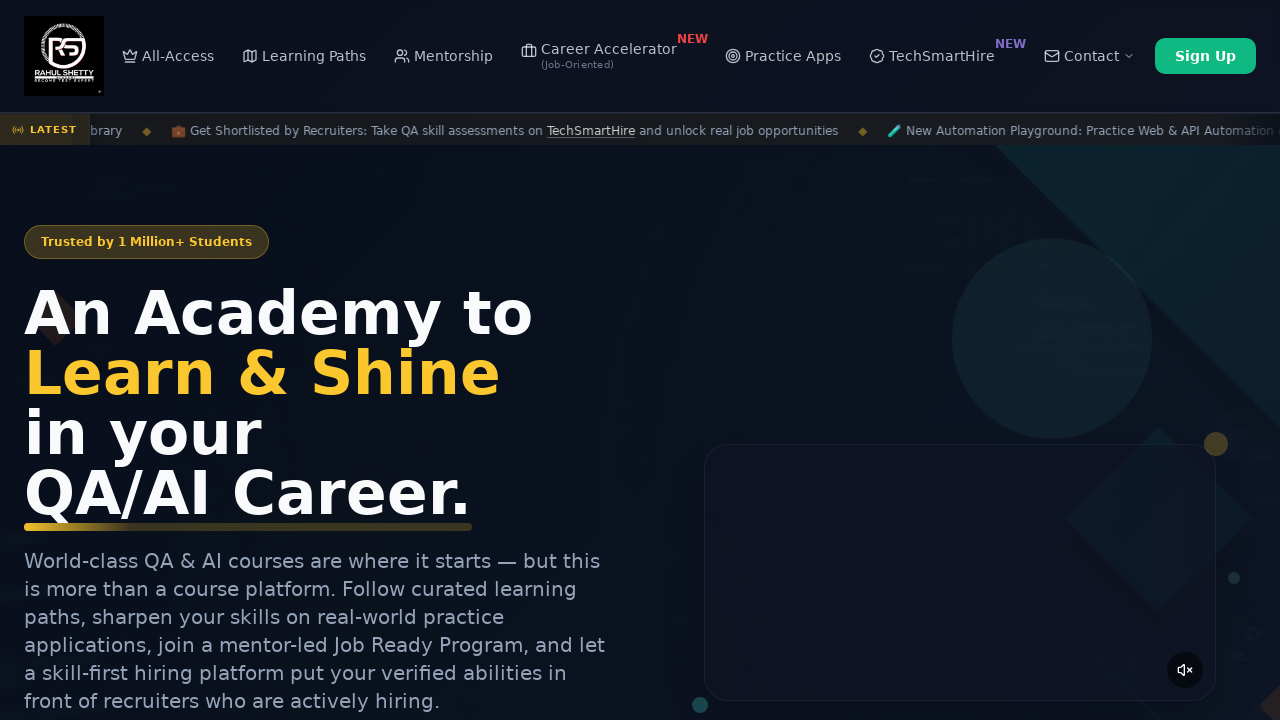

Retrieved current URL: 'https://rahulshettyacademy.com/'
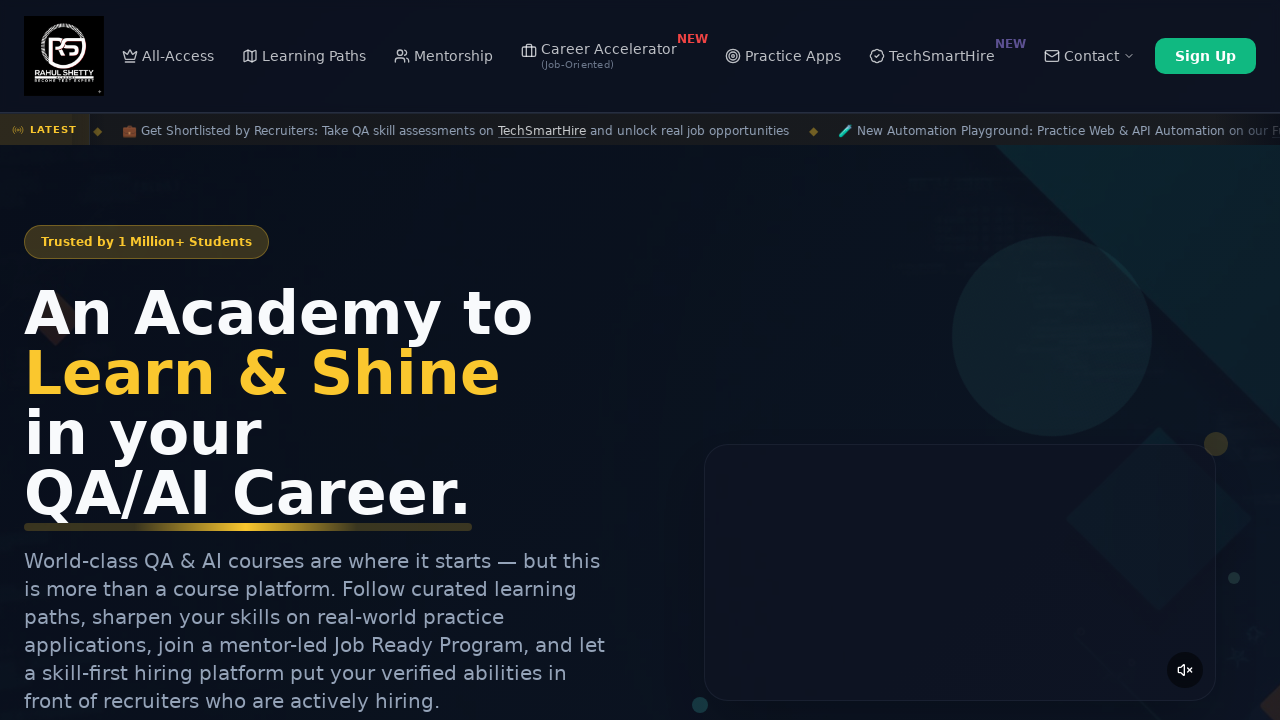

Verified current URL contains 'rahulshettyacademy.com'
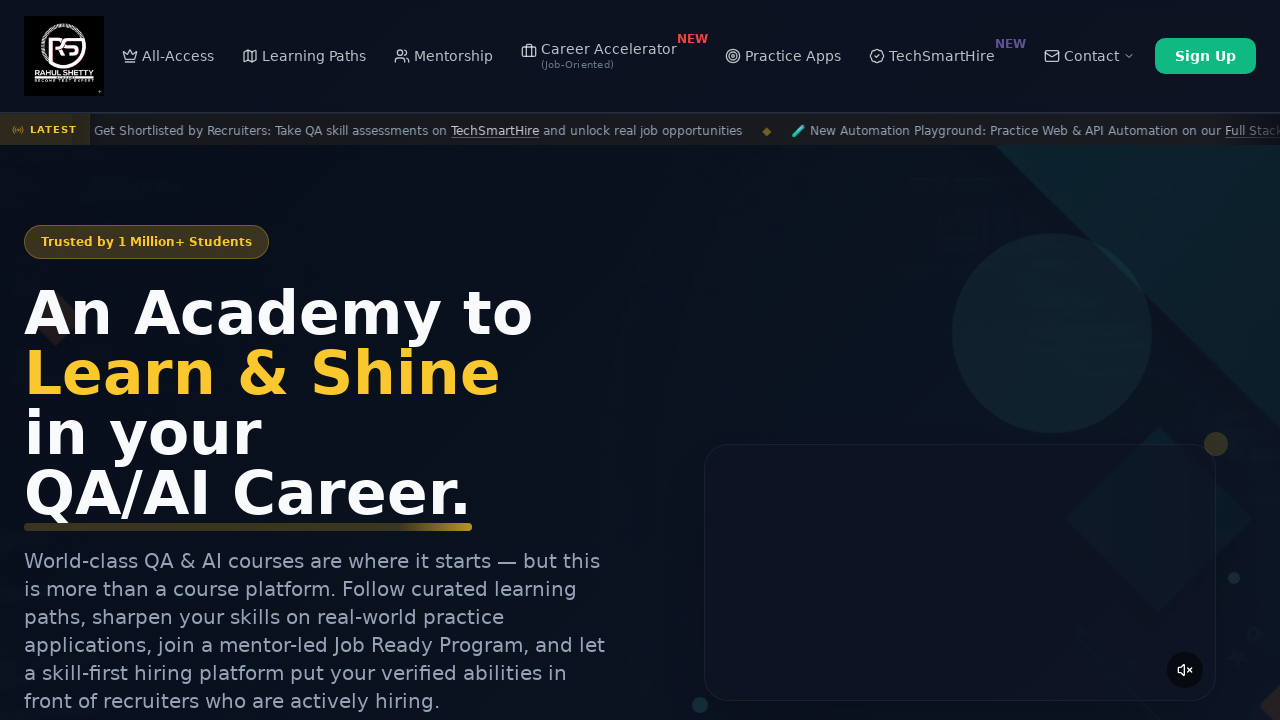

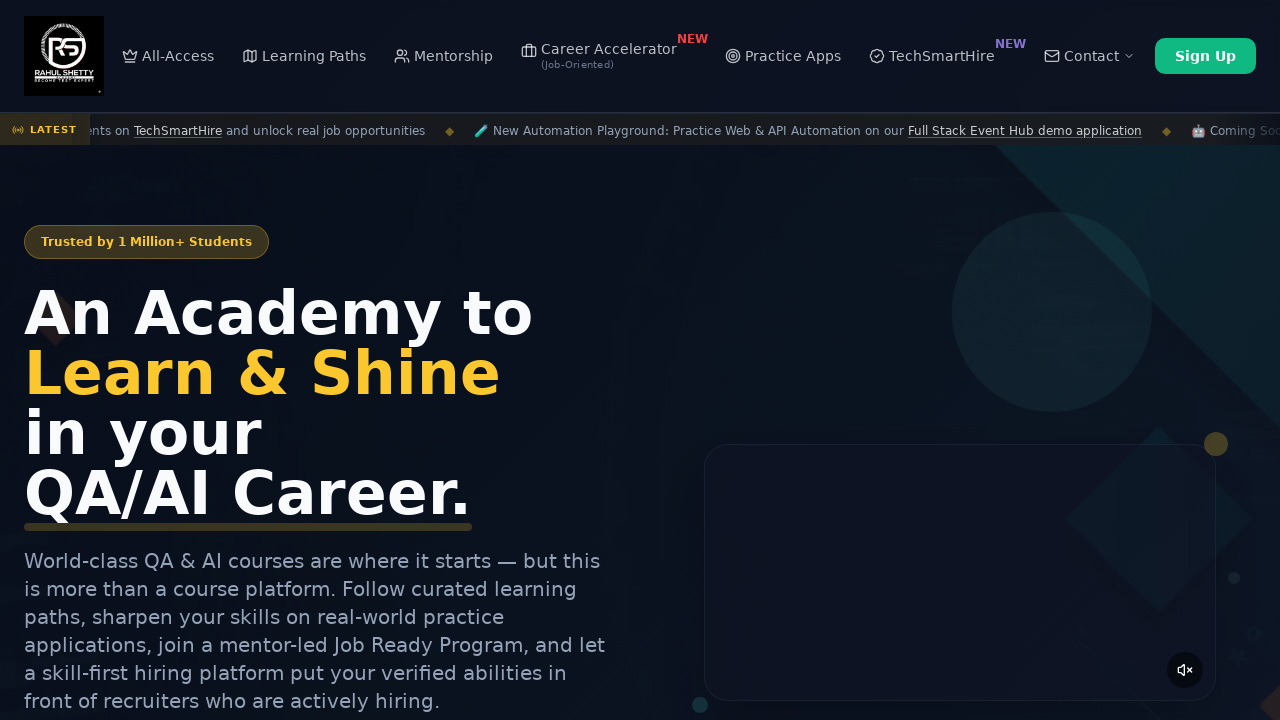